Fills out a student registration practice form with personal details including name, email, gender, phone number, date of birth, hobbies, address, state and city, then submits the form and verifies the confirmation modal appears with the submitted data.

Starting URL: https://demoqa.com/automation-practice-form

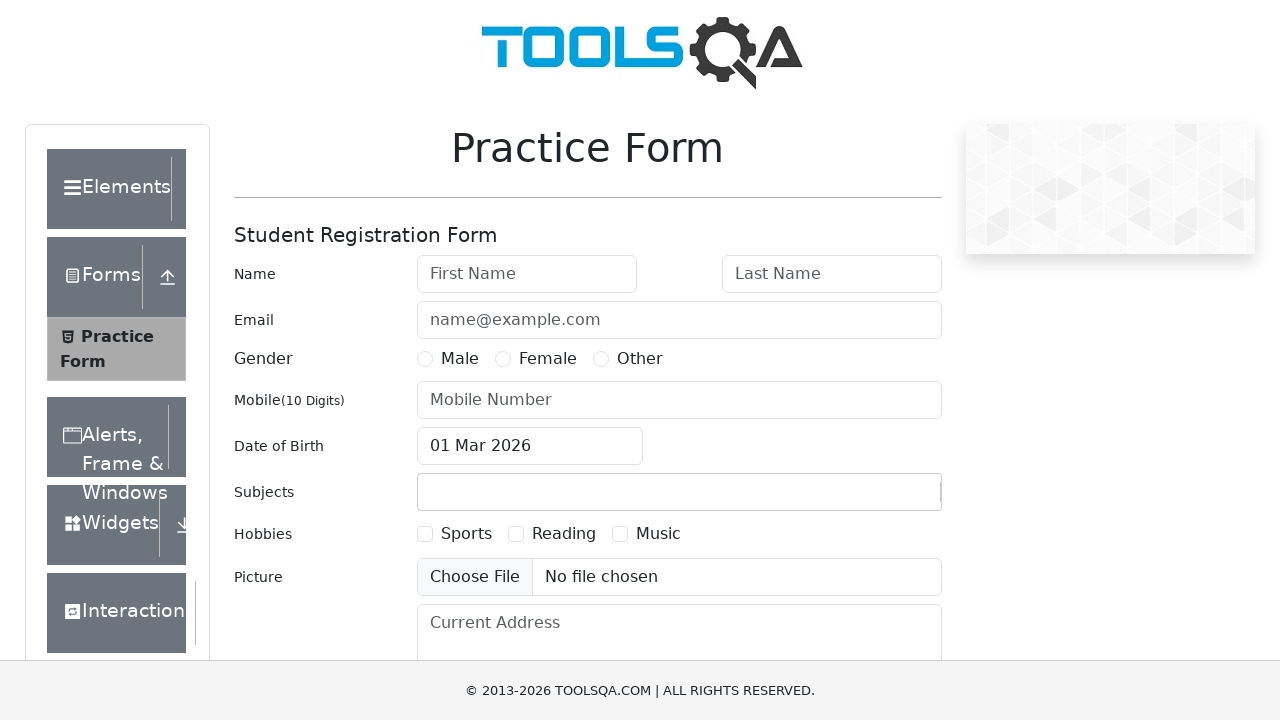

Filled first name field with 'Constantine' on #firstName
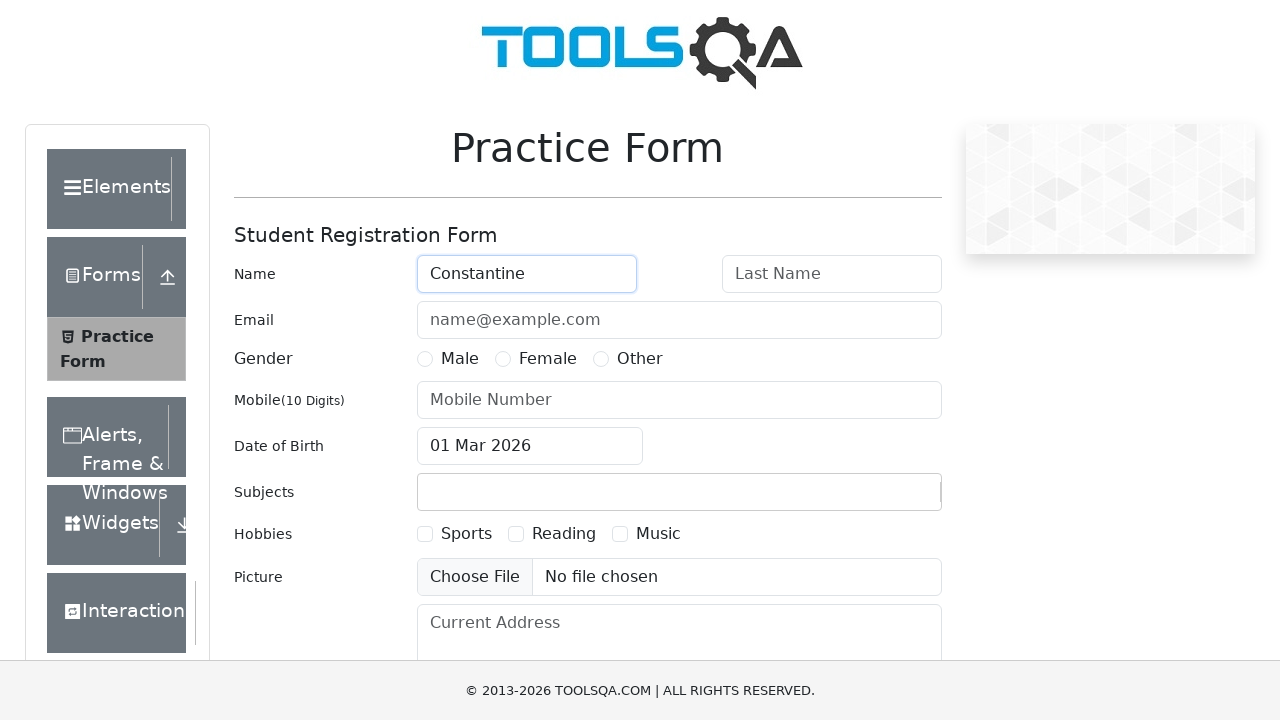

Filled last name field with 'Iosifov' on #lastName
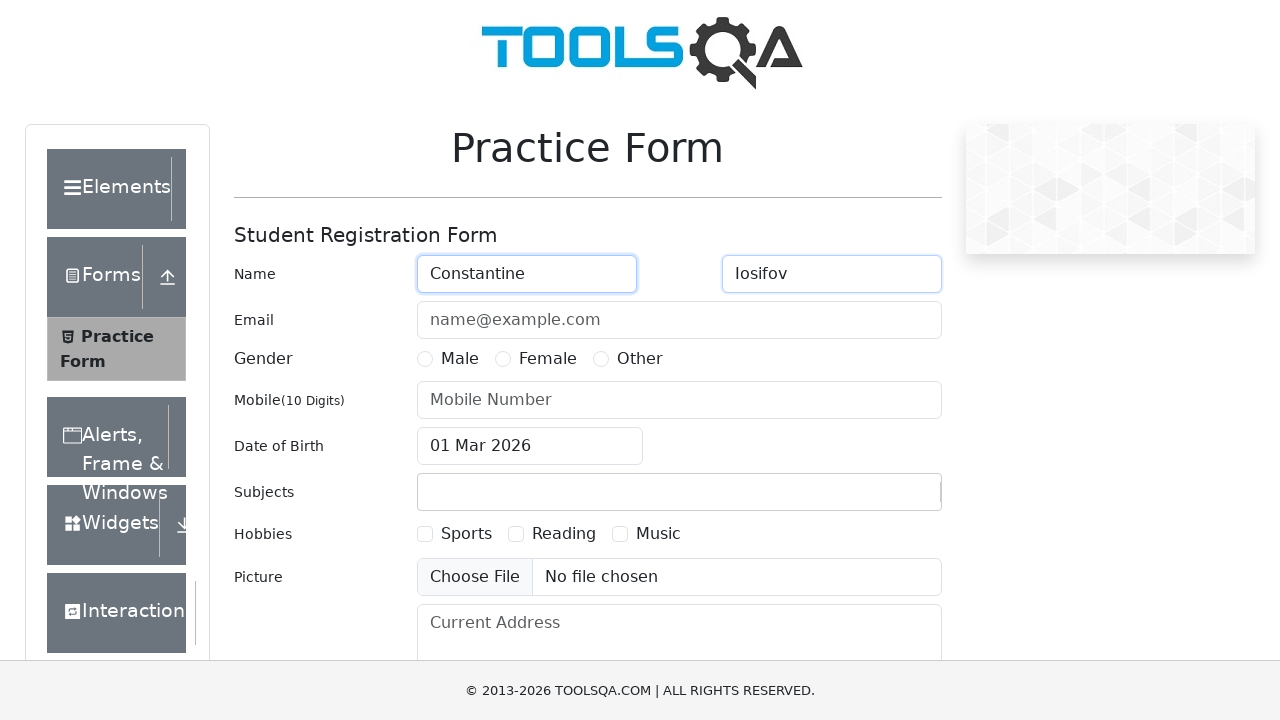

Filled email field with 'user@user.com' on #userEmail
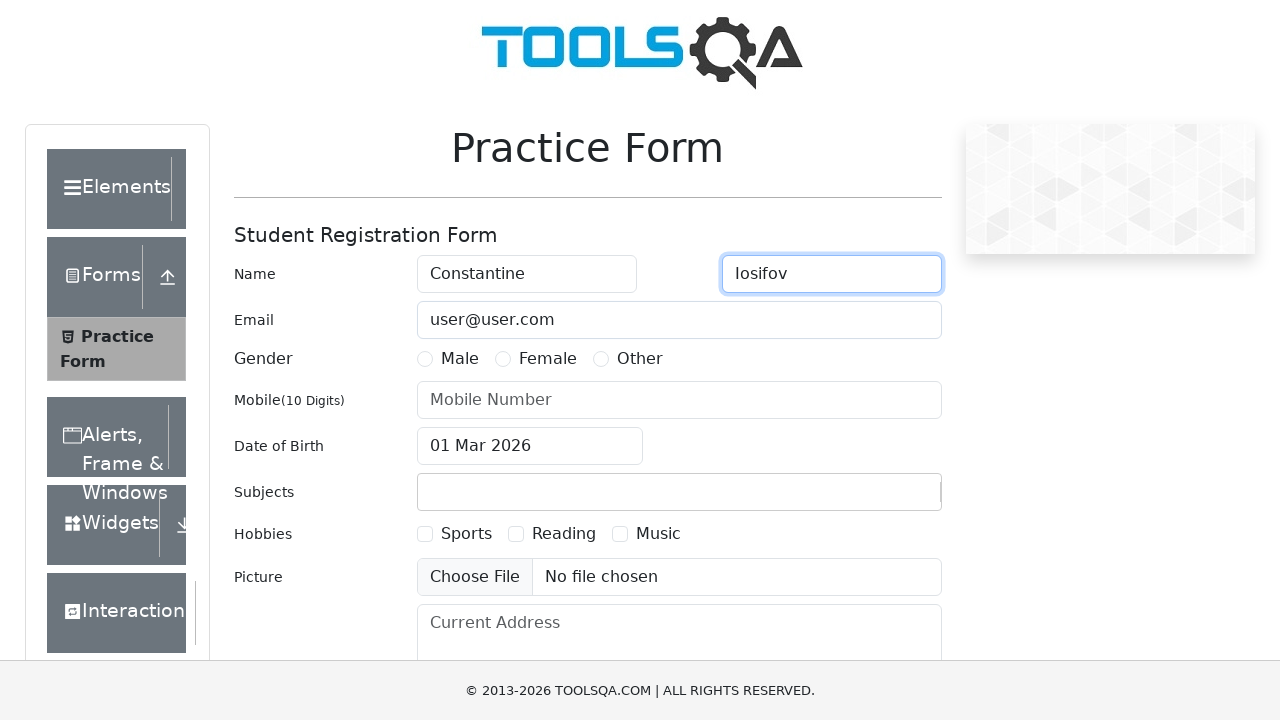

Selected Male gender radio button at (460, 359) on label[for='gender-radio-1']
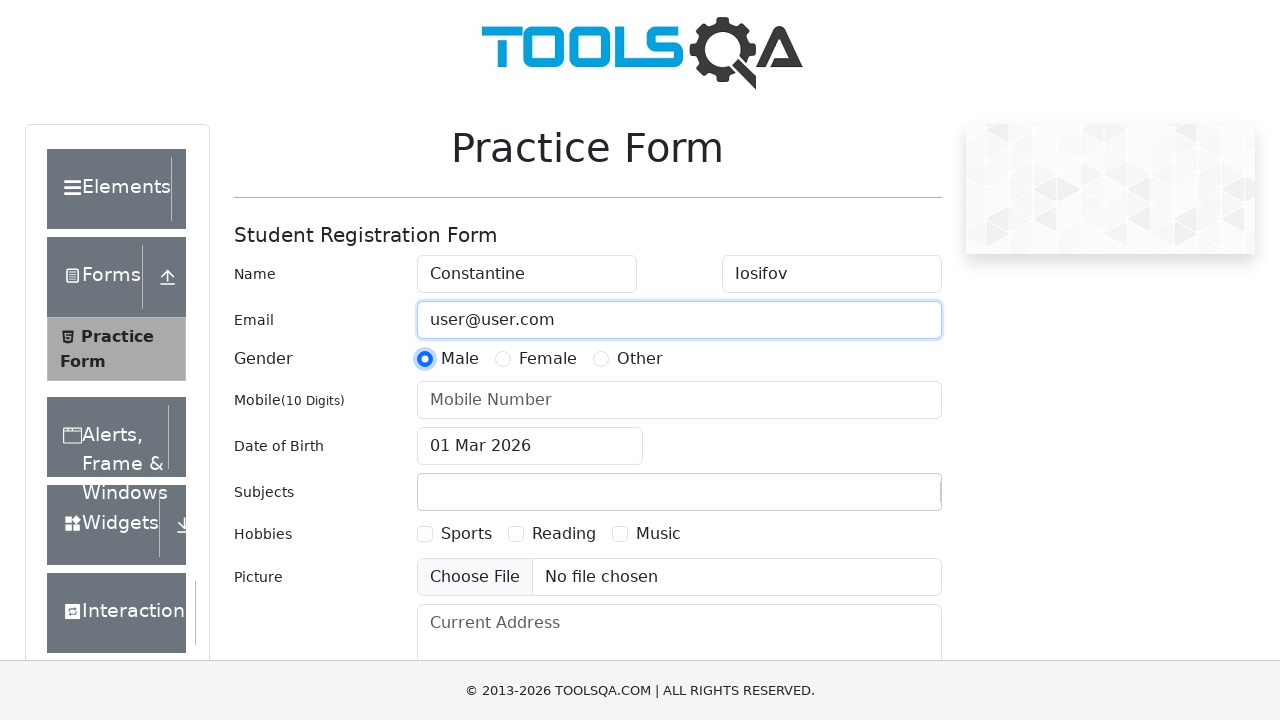

Filled phone number field with '3752912345' on #userNumber
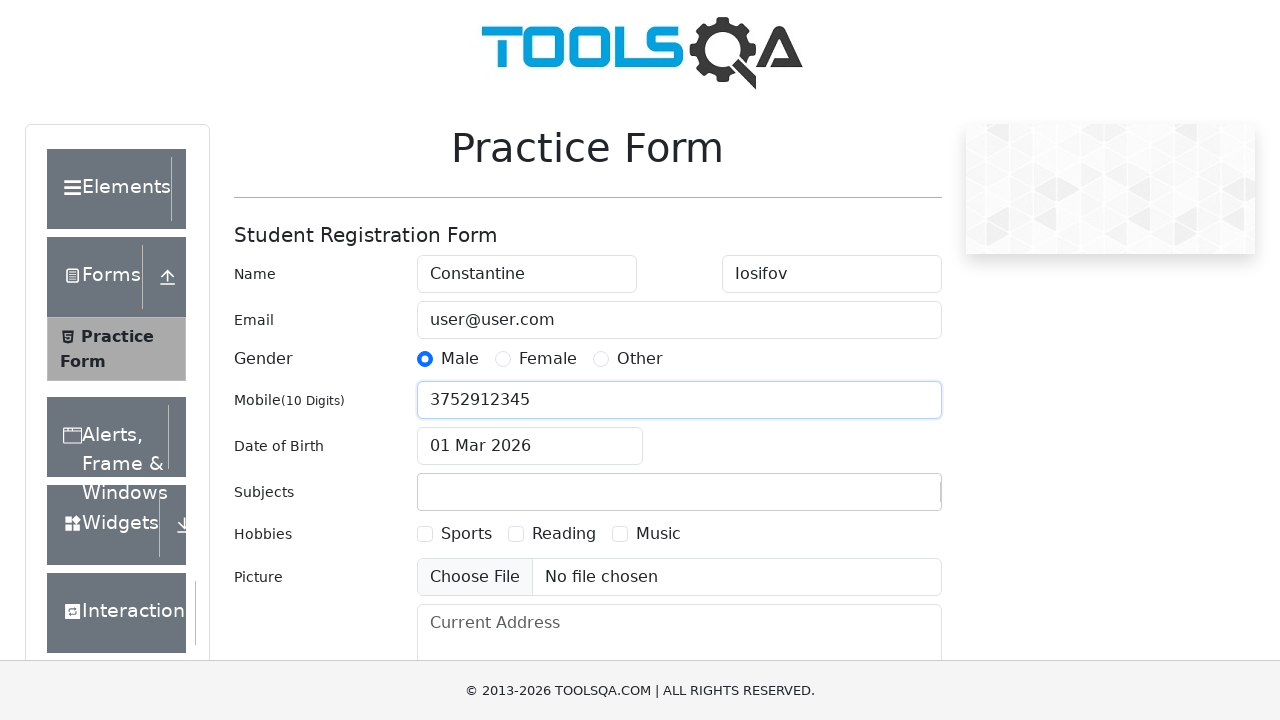

Opened date of birth picker at (530, 446) on #dateOfBirthInput
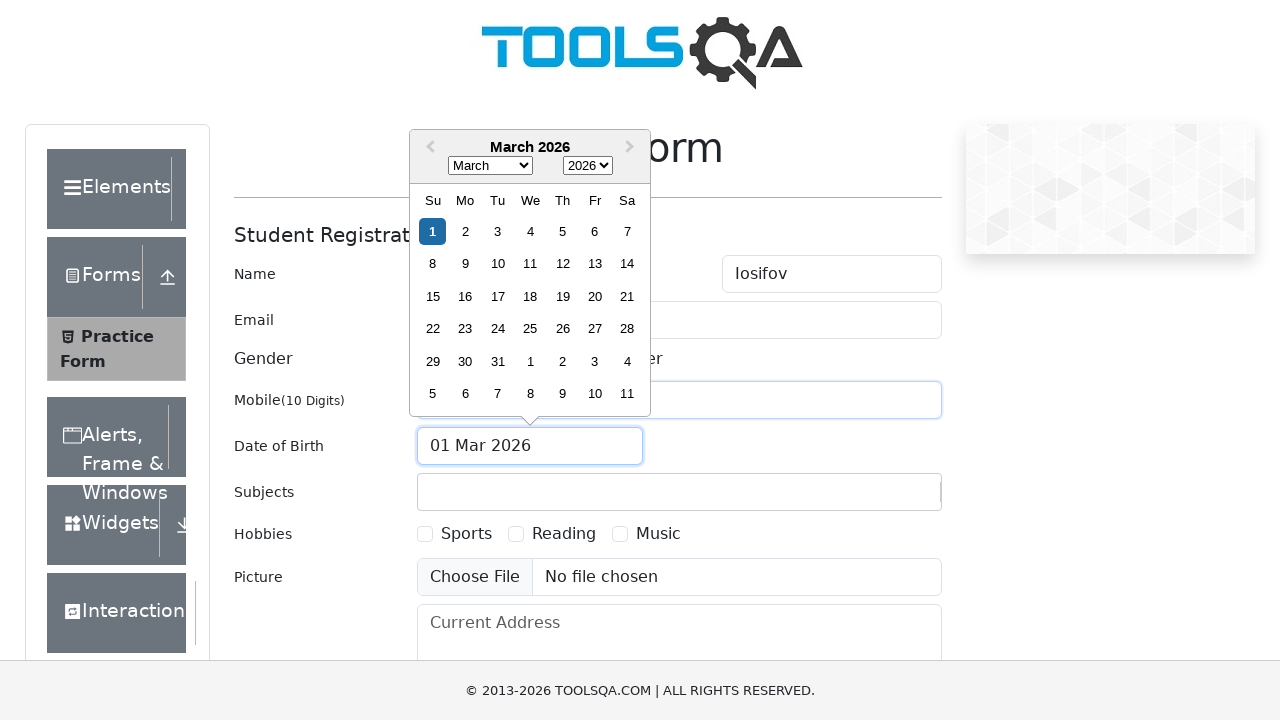

Selected March (month 2) from date picker on .react-datepicker__month-select
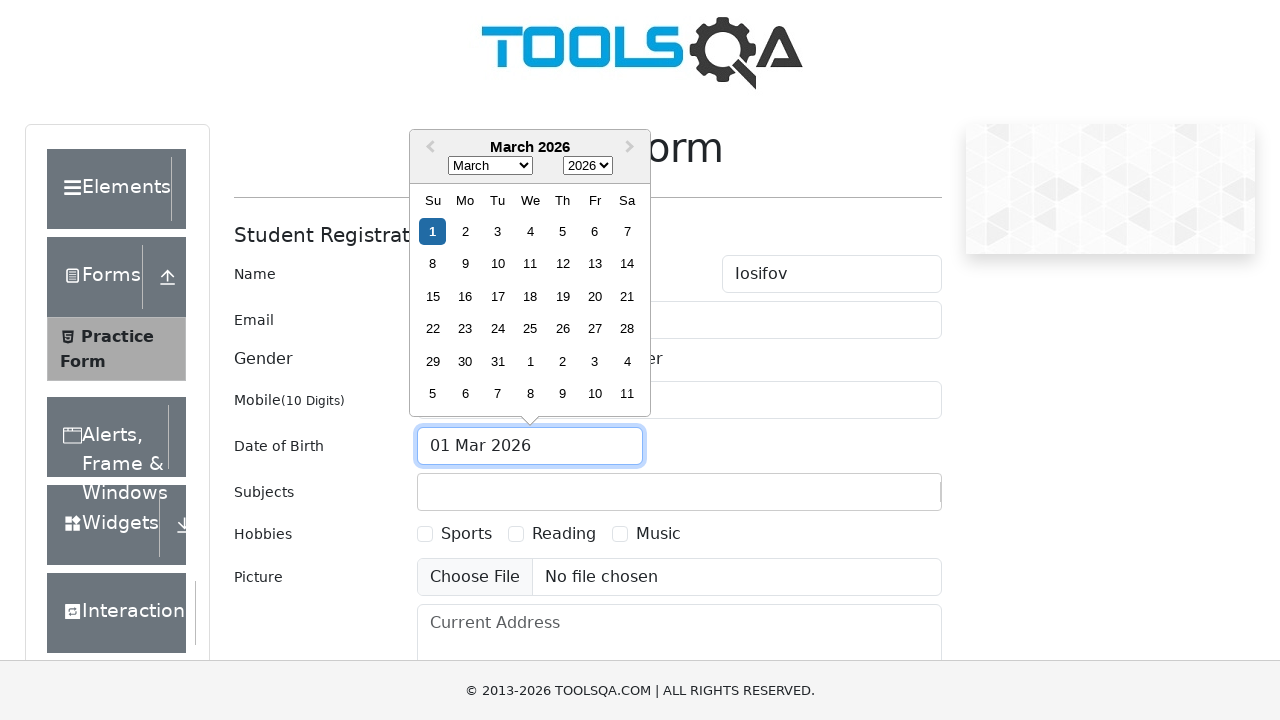

Selected year 1996 from date picker on .react-datepicker__year-select
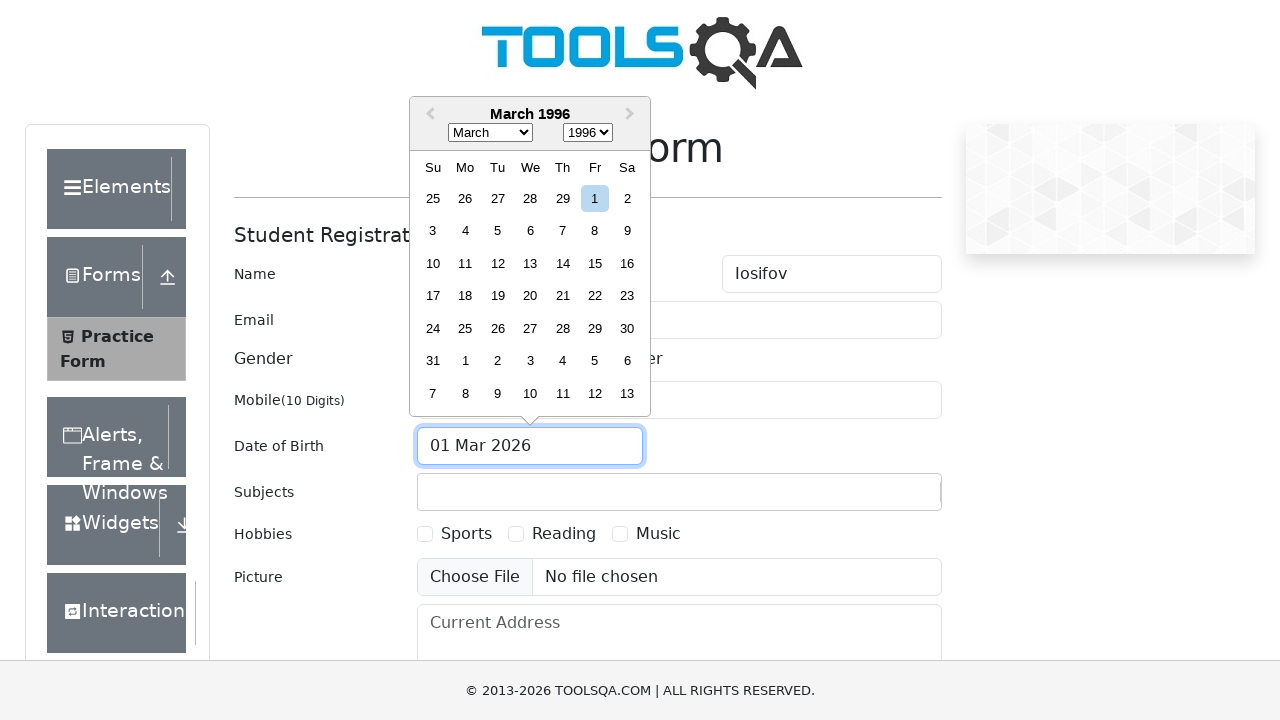

Selected day 13 from date picker at (530, 263) on .react-datepicker__day--013:not(.react-datepicker__day--outside-month)
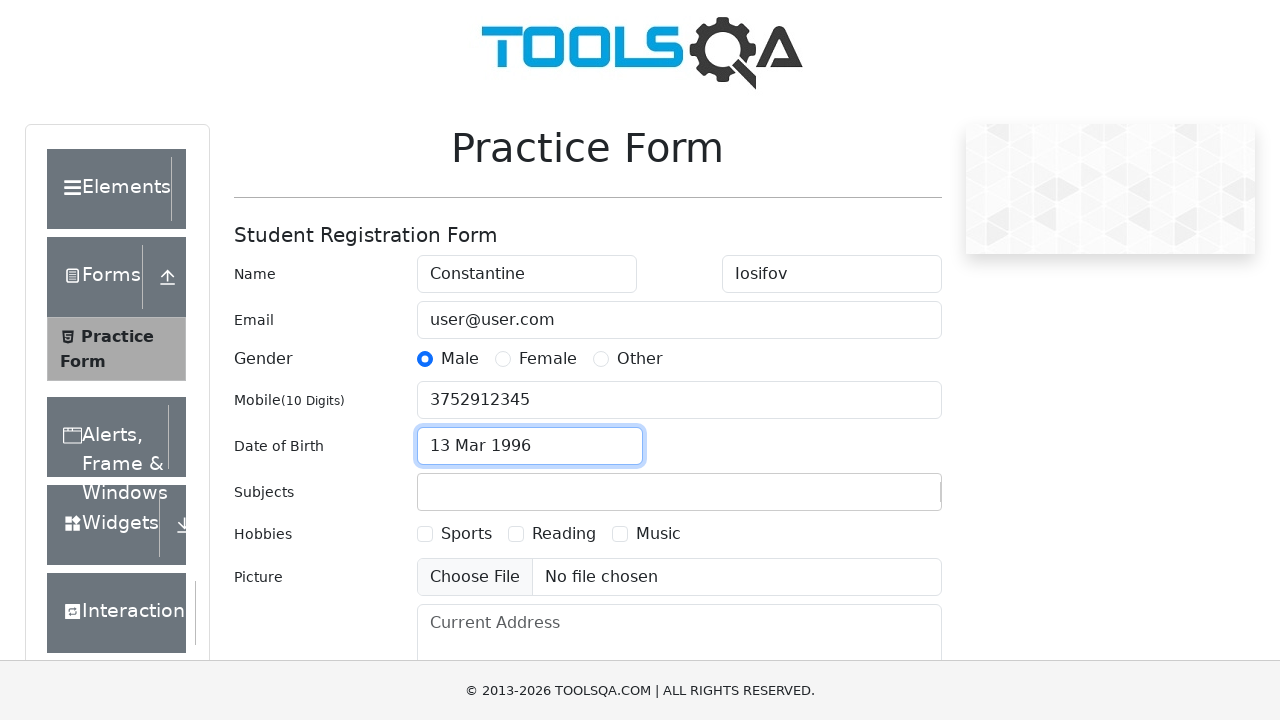

Selected Sports hobby checkbox at (466, 534) on label[for='hobbies-checkbox-1']
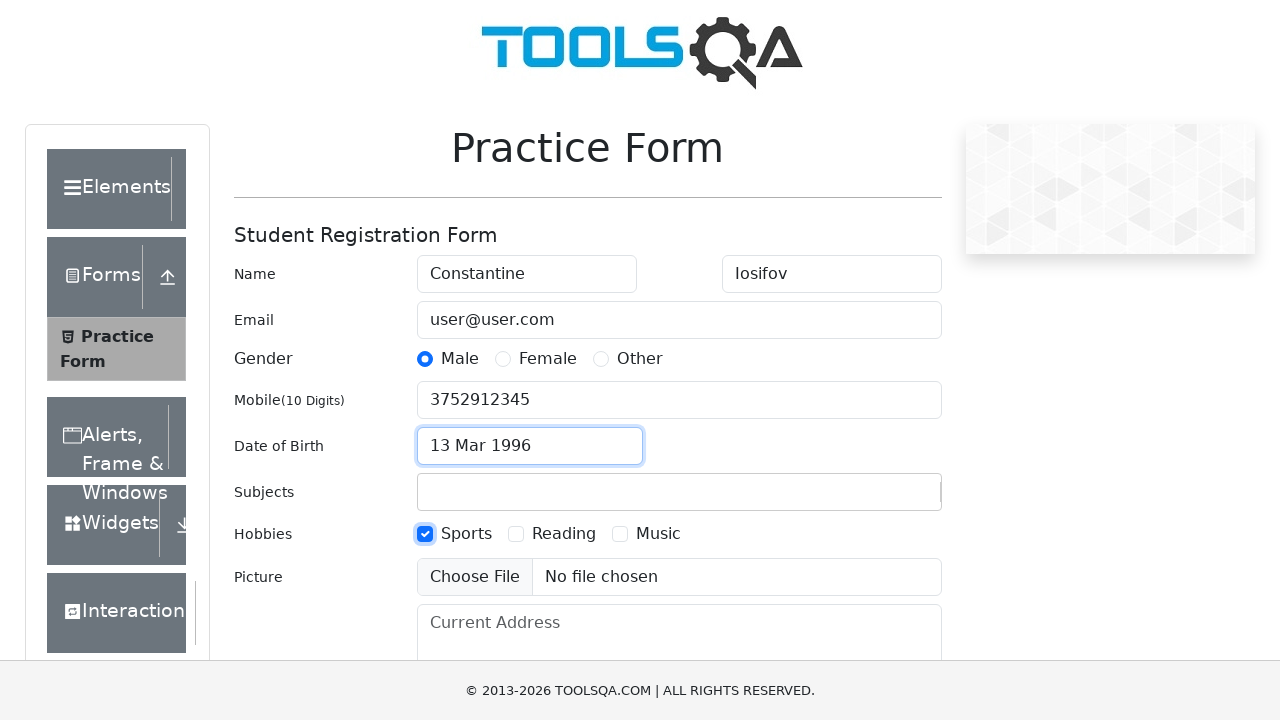

Selected Music hobby checkbox at (658, 534) on label[for='hobbies-checkbox-3']
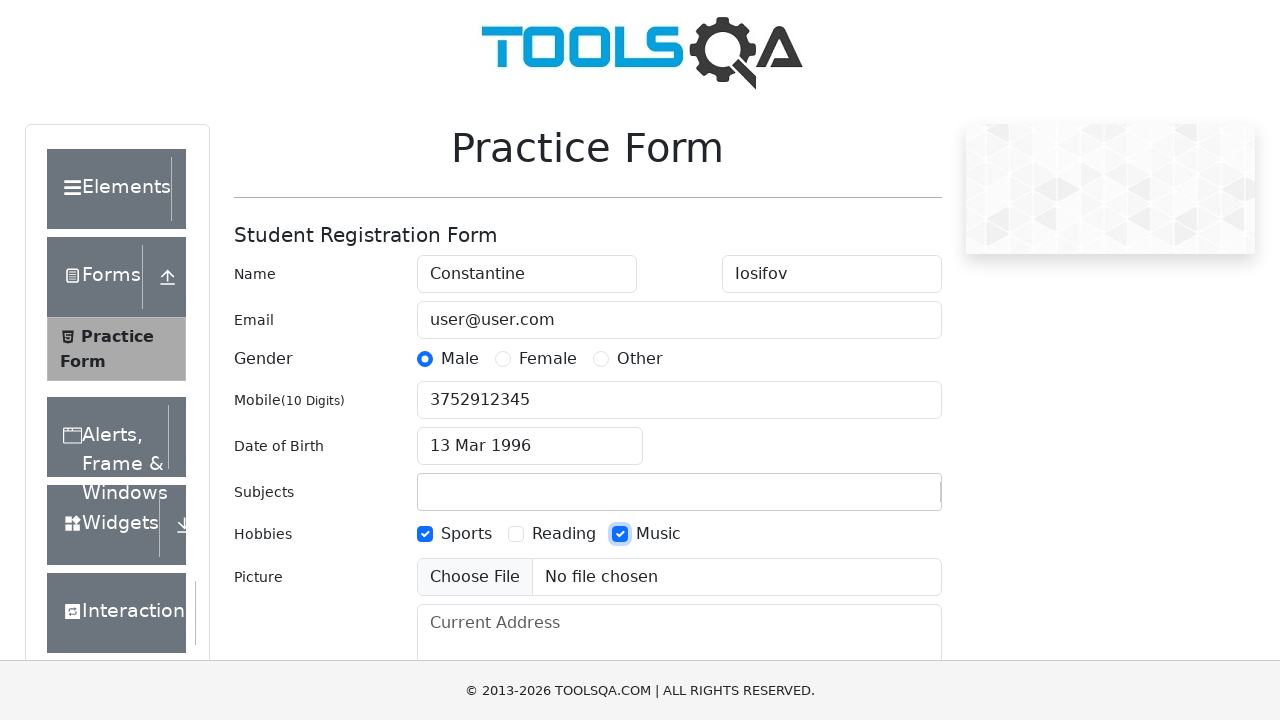

Filled current address field with 'Belarus' on #currentAddress
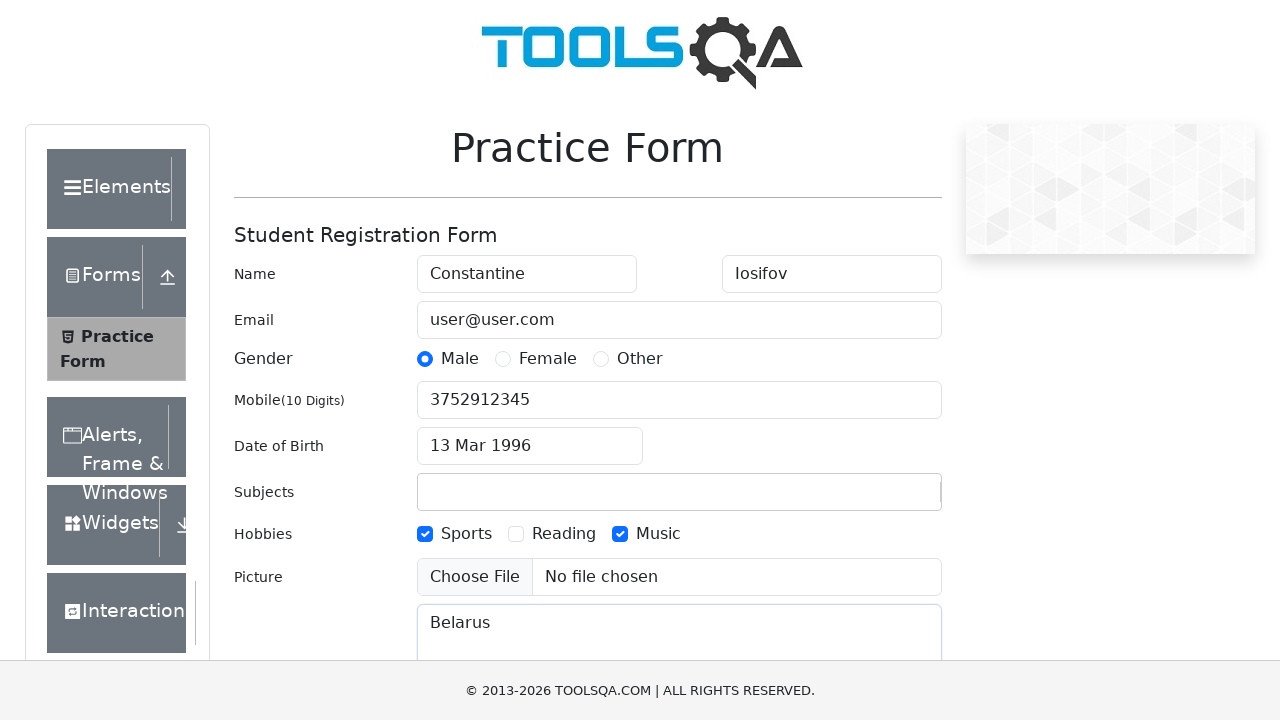

Clicked state dropdown to open it at (527, 437) on #state
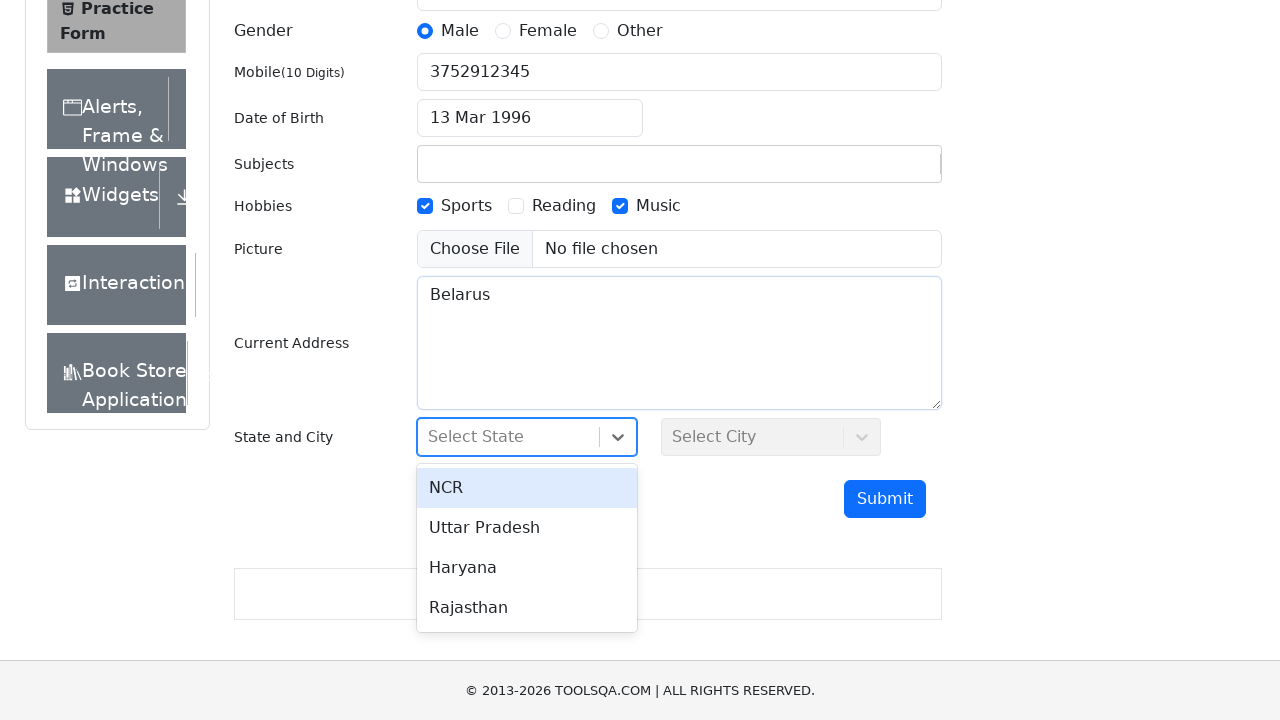

Waited for state dropdown options to appear
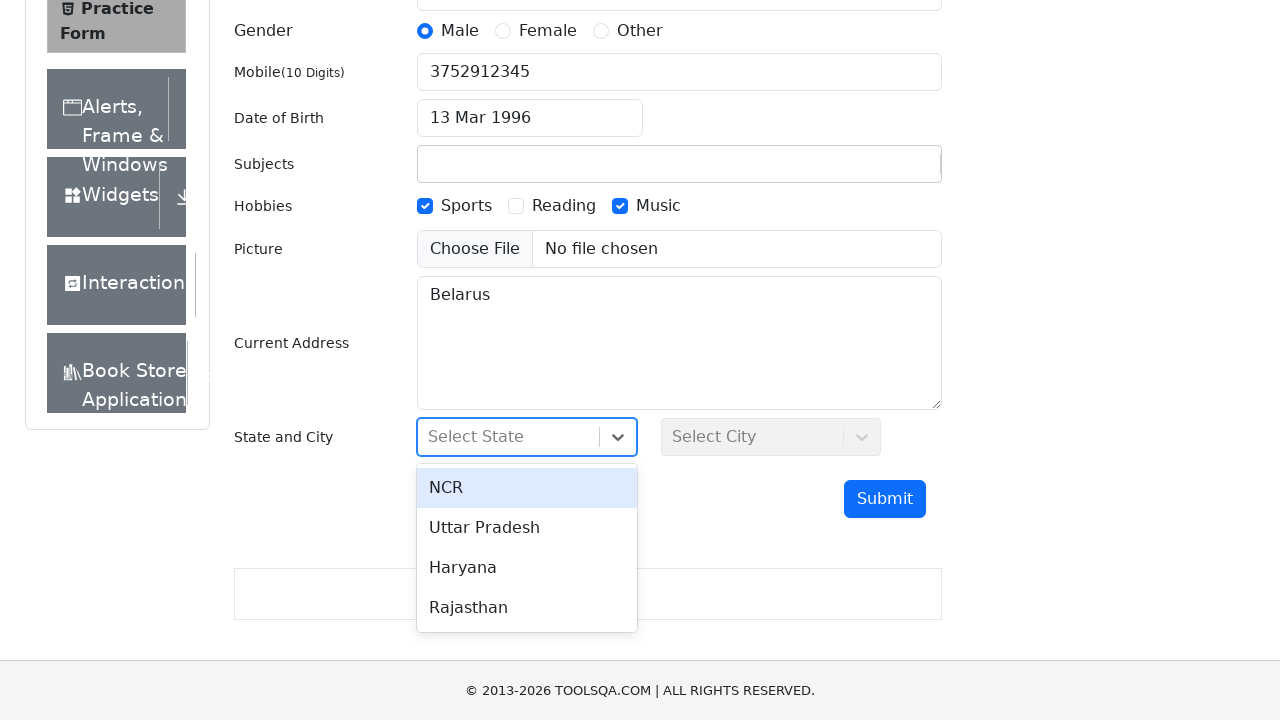

Selected first state option from dropdown at (527, 488) on #react-select-3-option-0
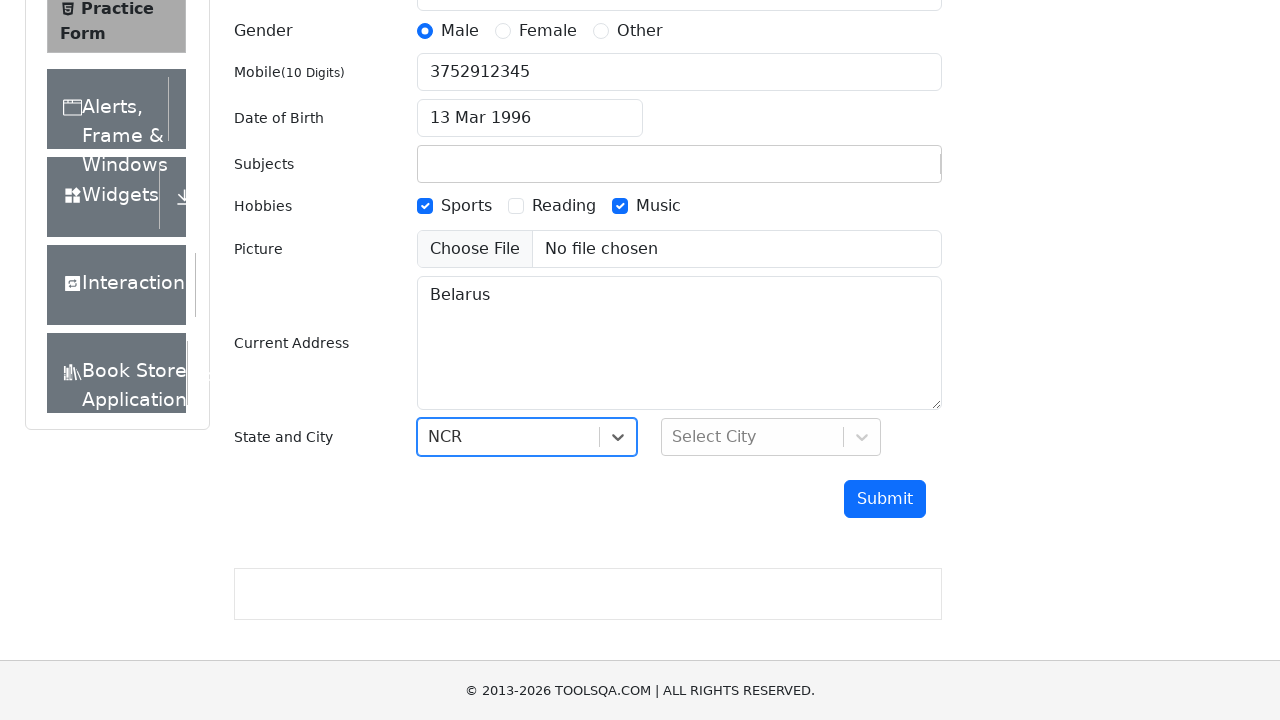

Clicked city dropdown to open it at (771, 437) on #city
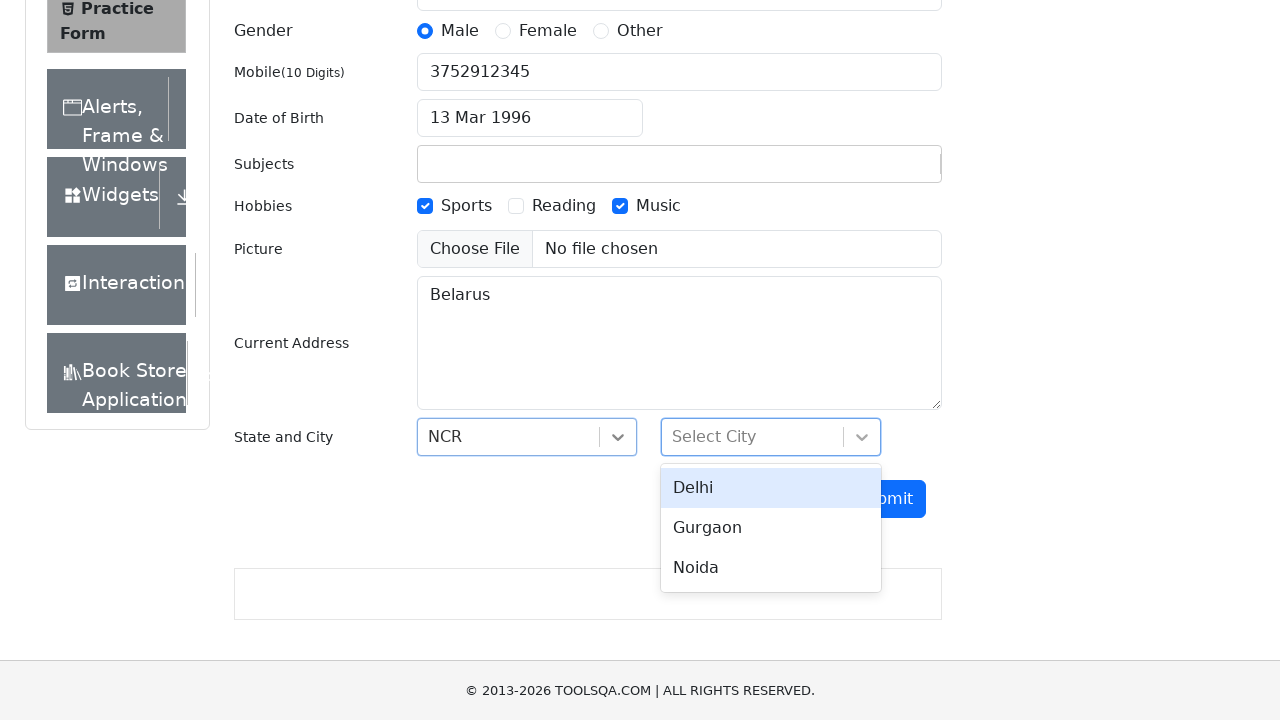

Waited for city dropdown options to appear
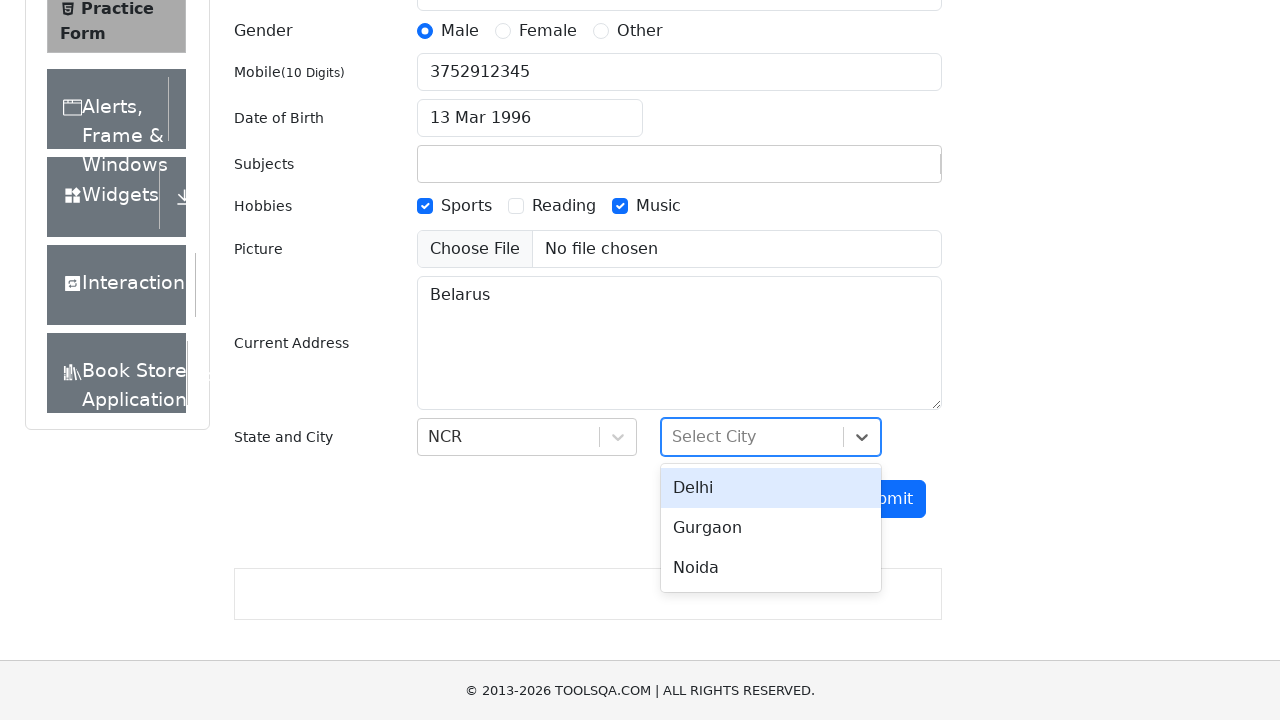

Selected first city option from dropdown at (771, 488) on #react-select-4-option-0
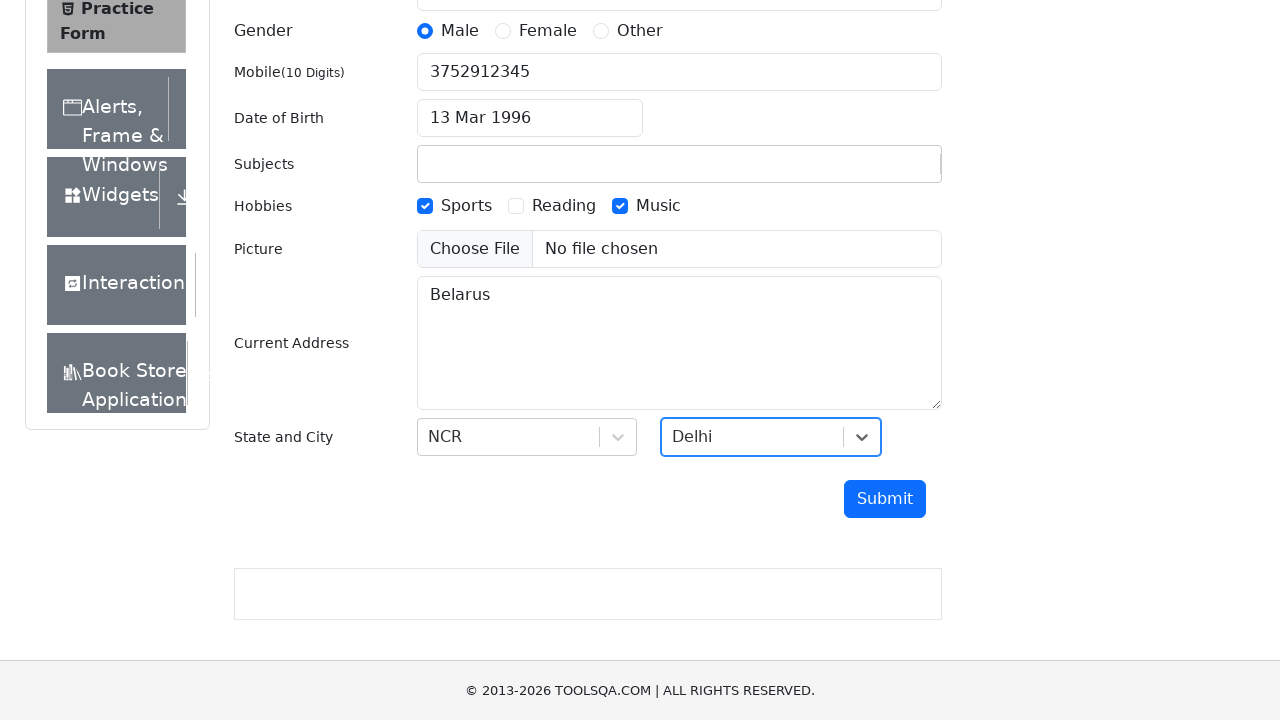

Submitted form by clicking submit button
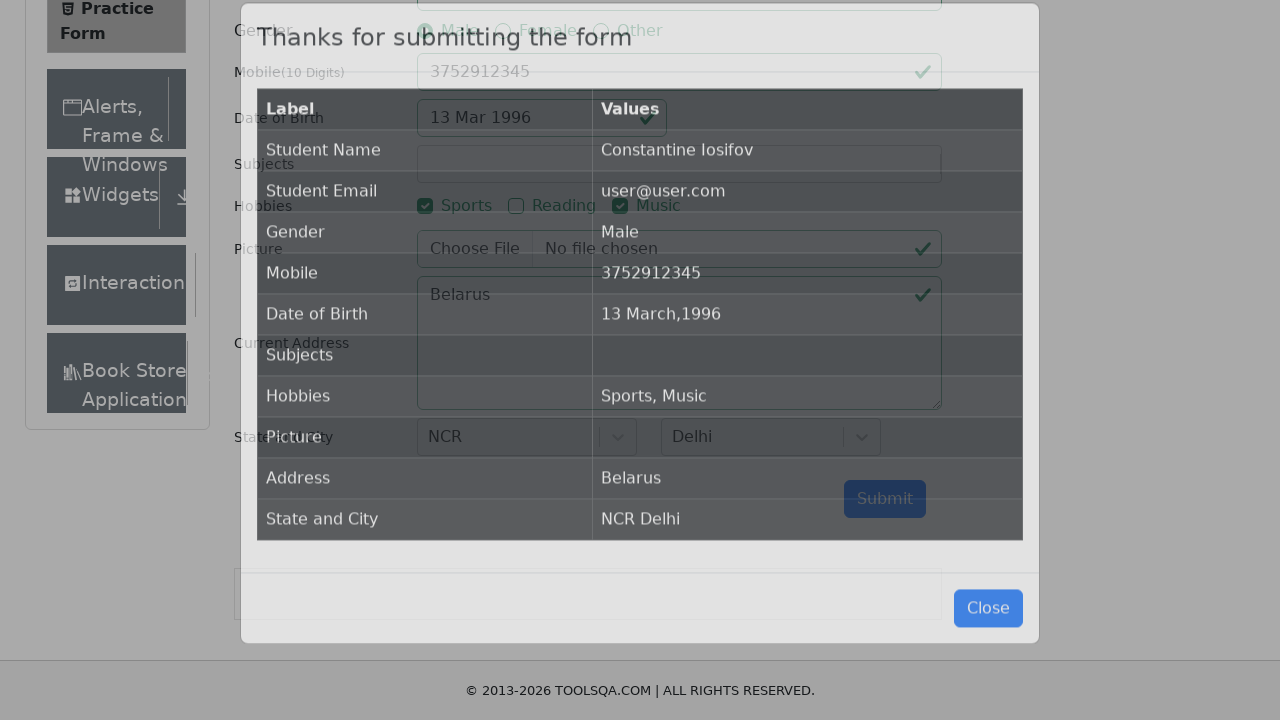

Confirmation modal appeared
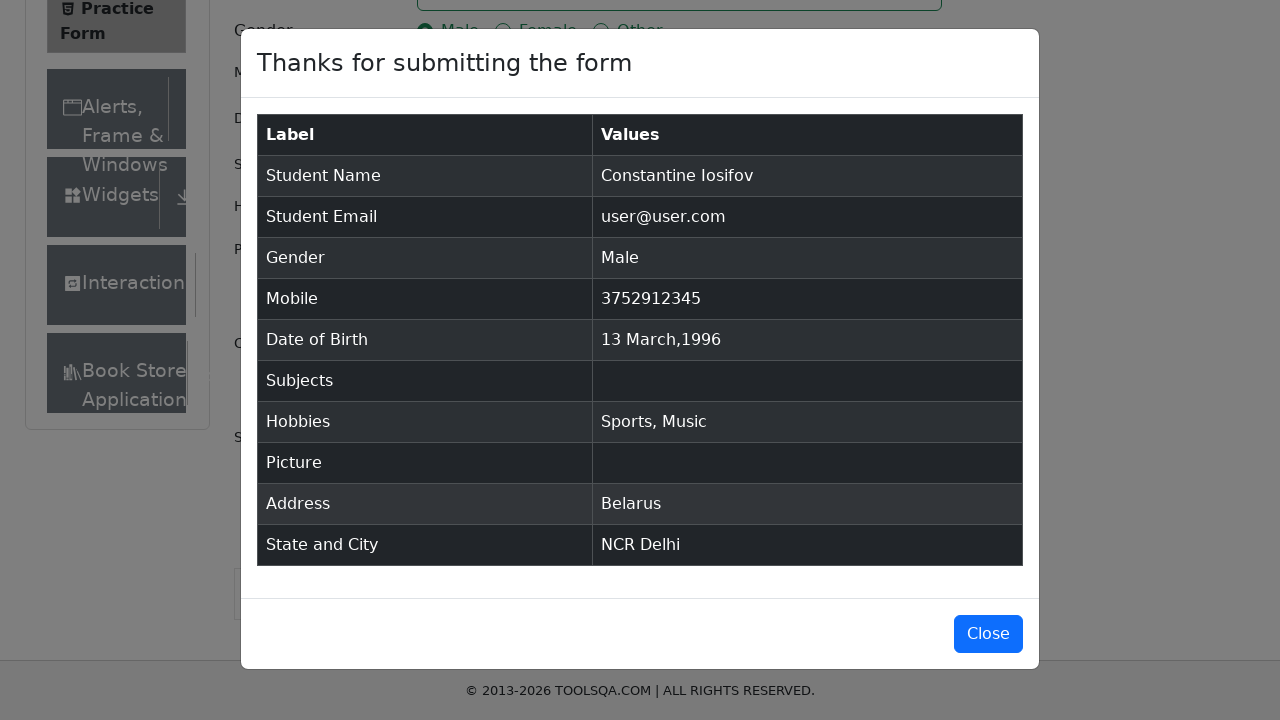

Verified modal content table is visible
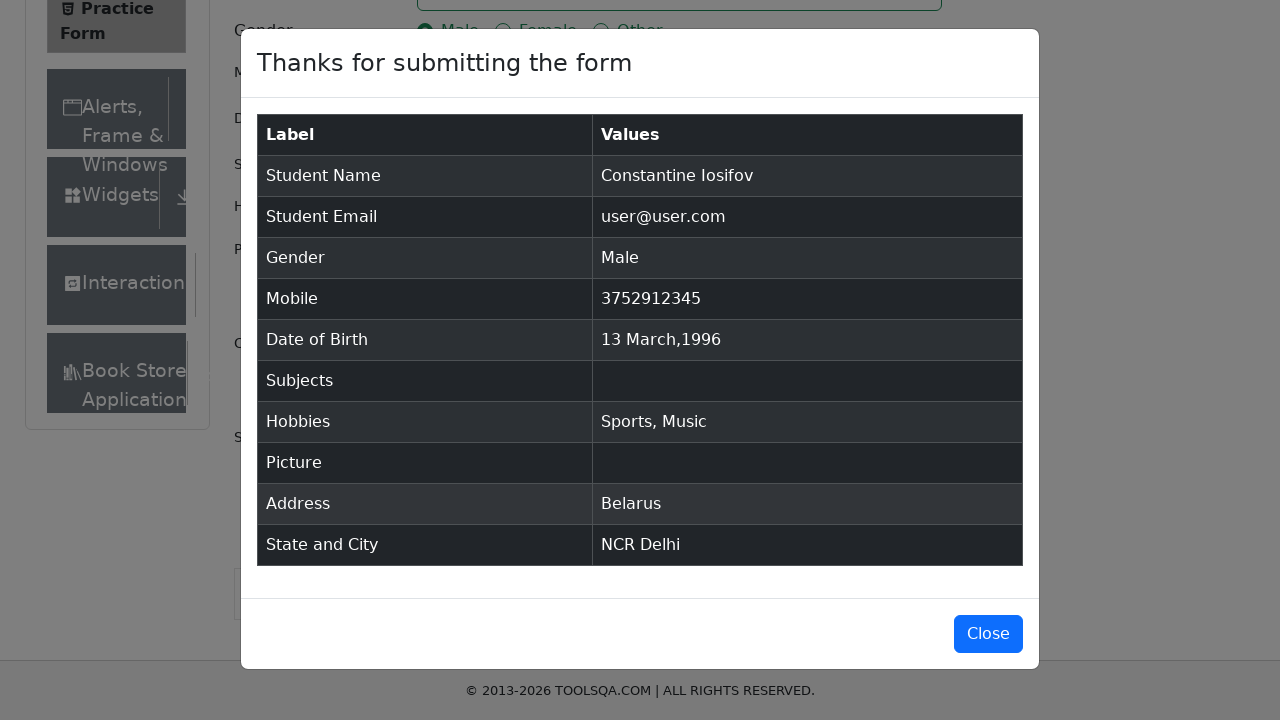

Closed the confirmation modal at (988, 634) on #closeLargeModal
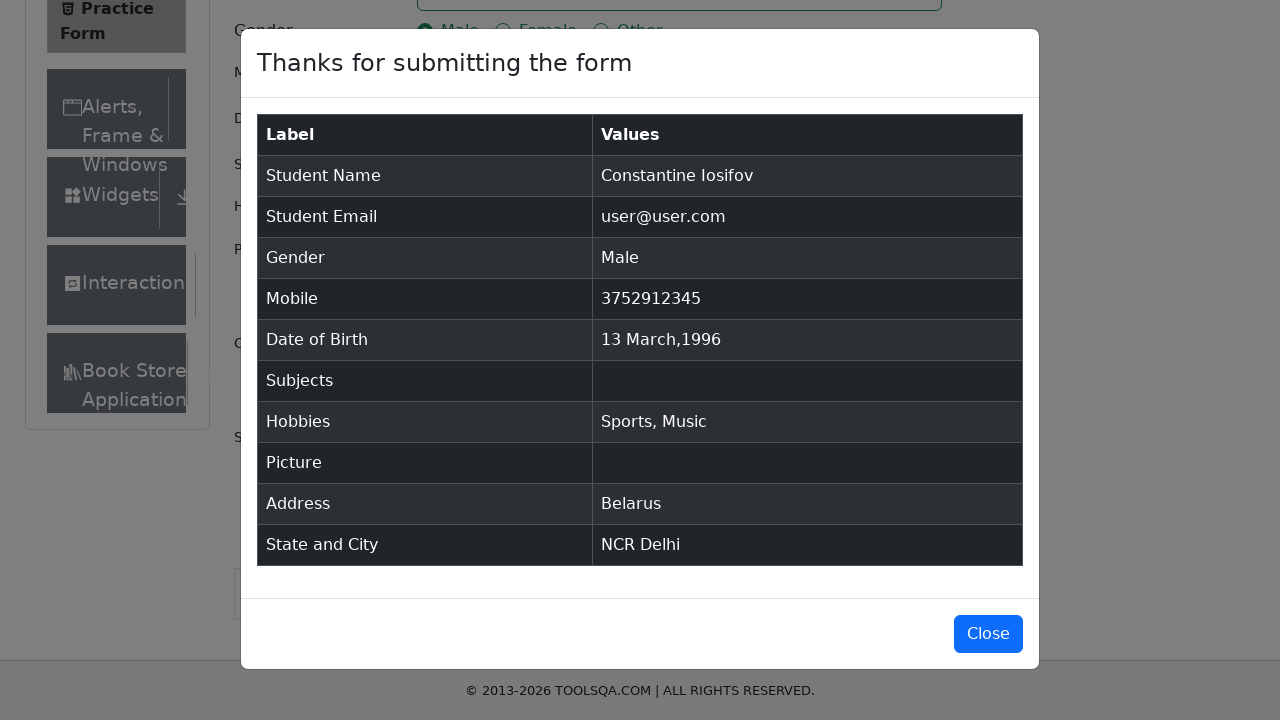

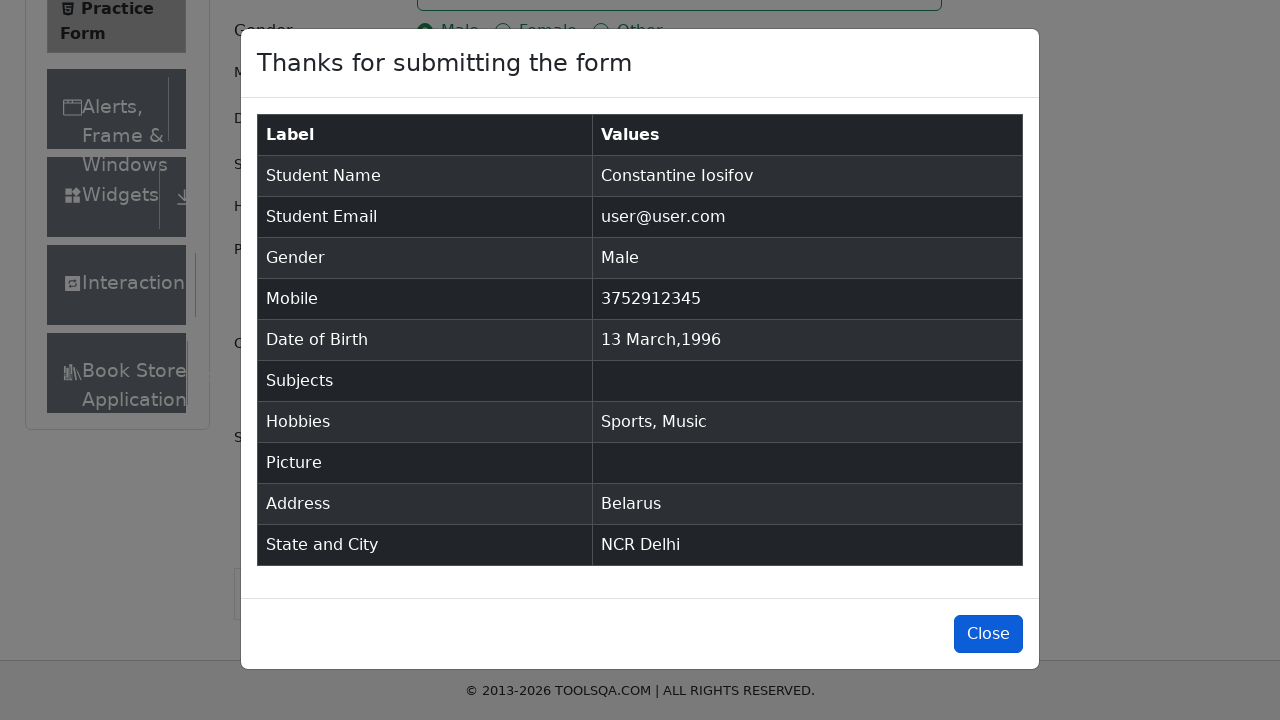